Tests the meeting agenda search functionality on Isle of Wight's public agenda website by selecting a custom date range, performing a search, navigating through search results, and clicking on meeting minutes PDF links.

Starting URL: https://isleofwight.novusagenda.com/agendapublic/meetingsgeneral.aspx?MeetingType=2

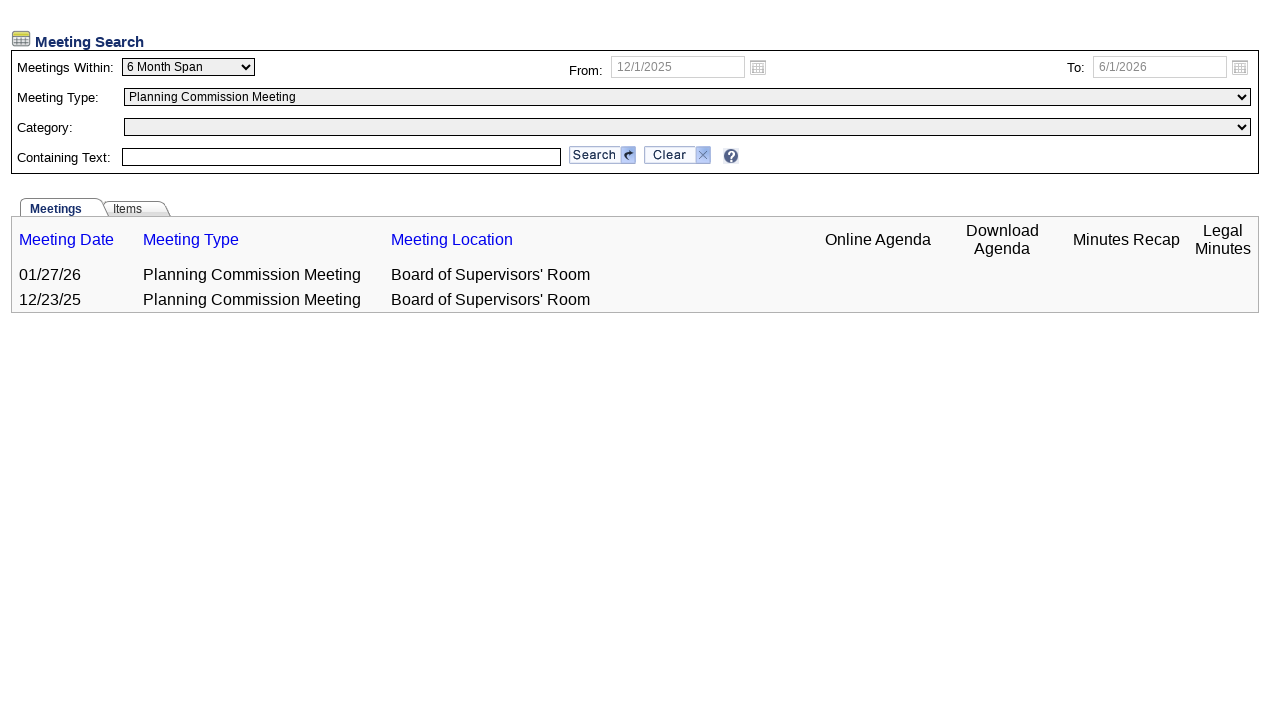

Set viewport size to 1920x970
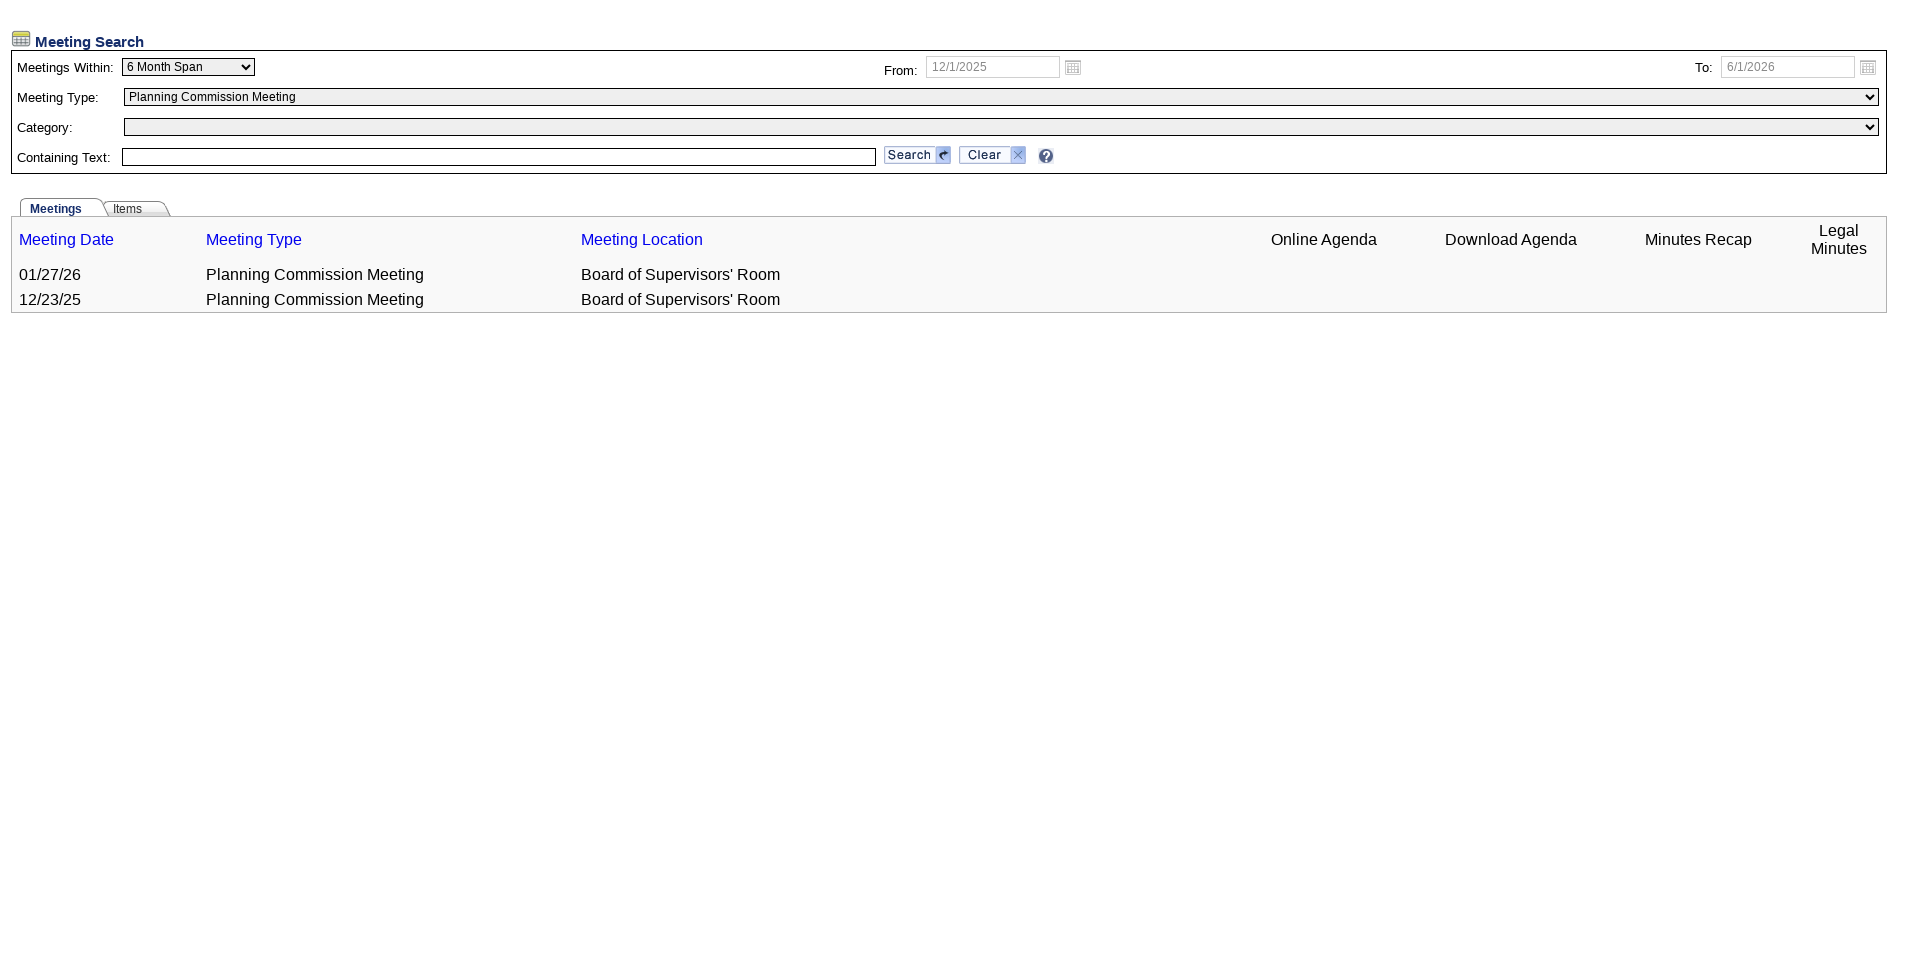

Clicked on date range dropdown at (188, 67) on #SearchAgendasMeetings_ddlDateRange
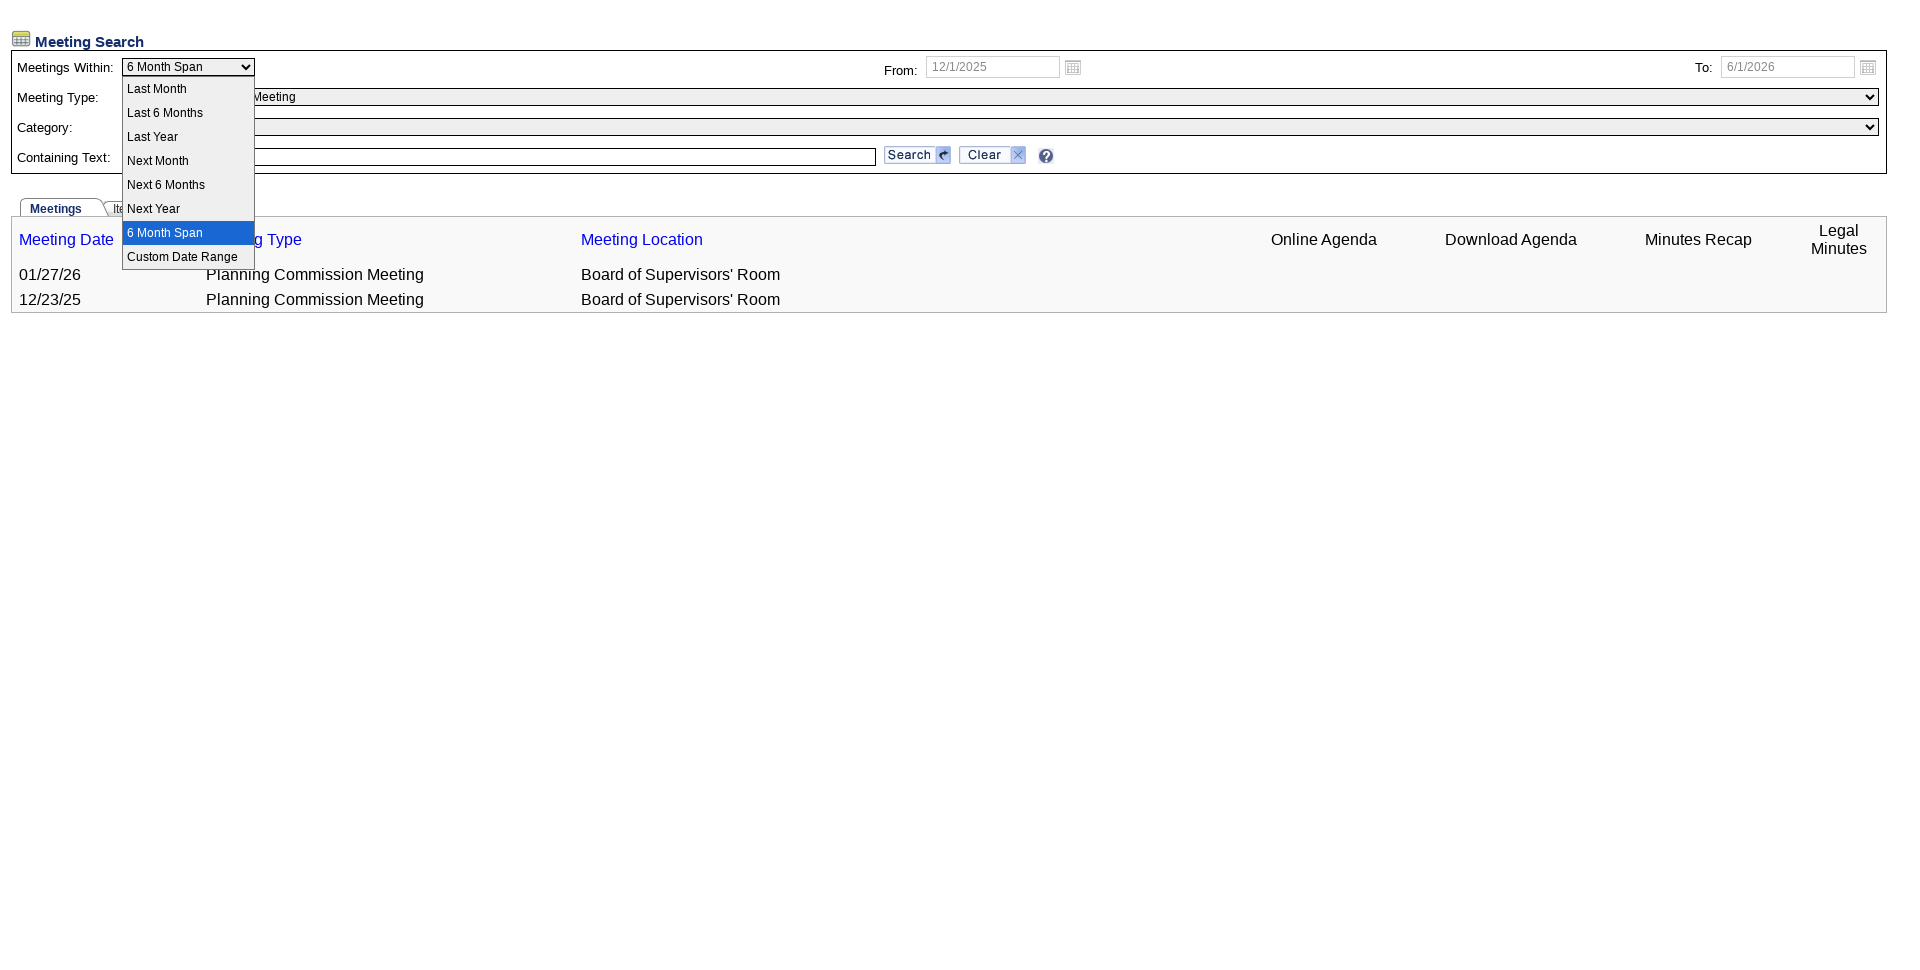

Selected custom date range option on #SearchAgendasMeetings_ddlDateRange
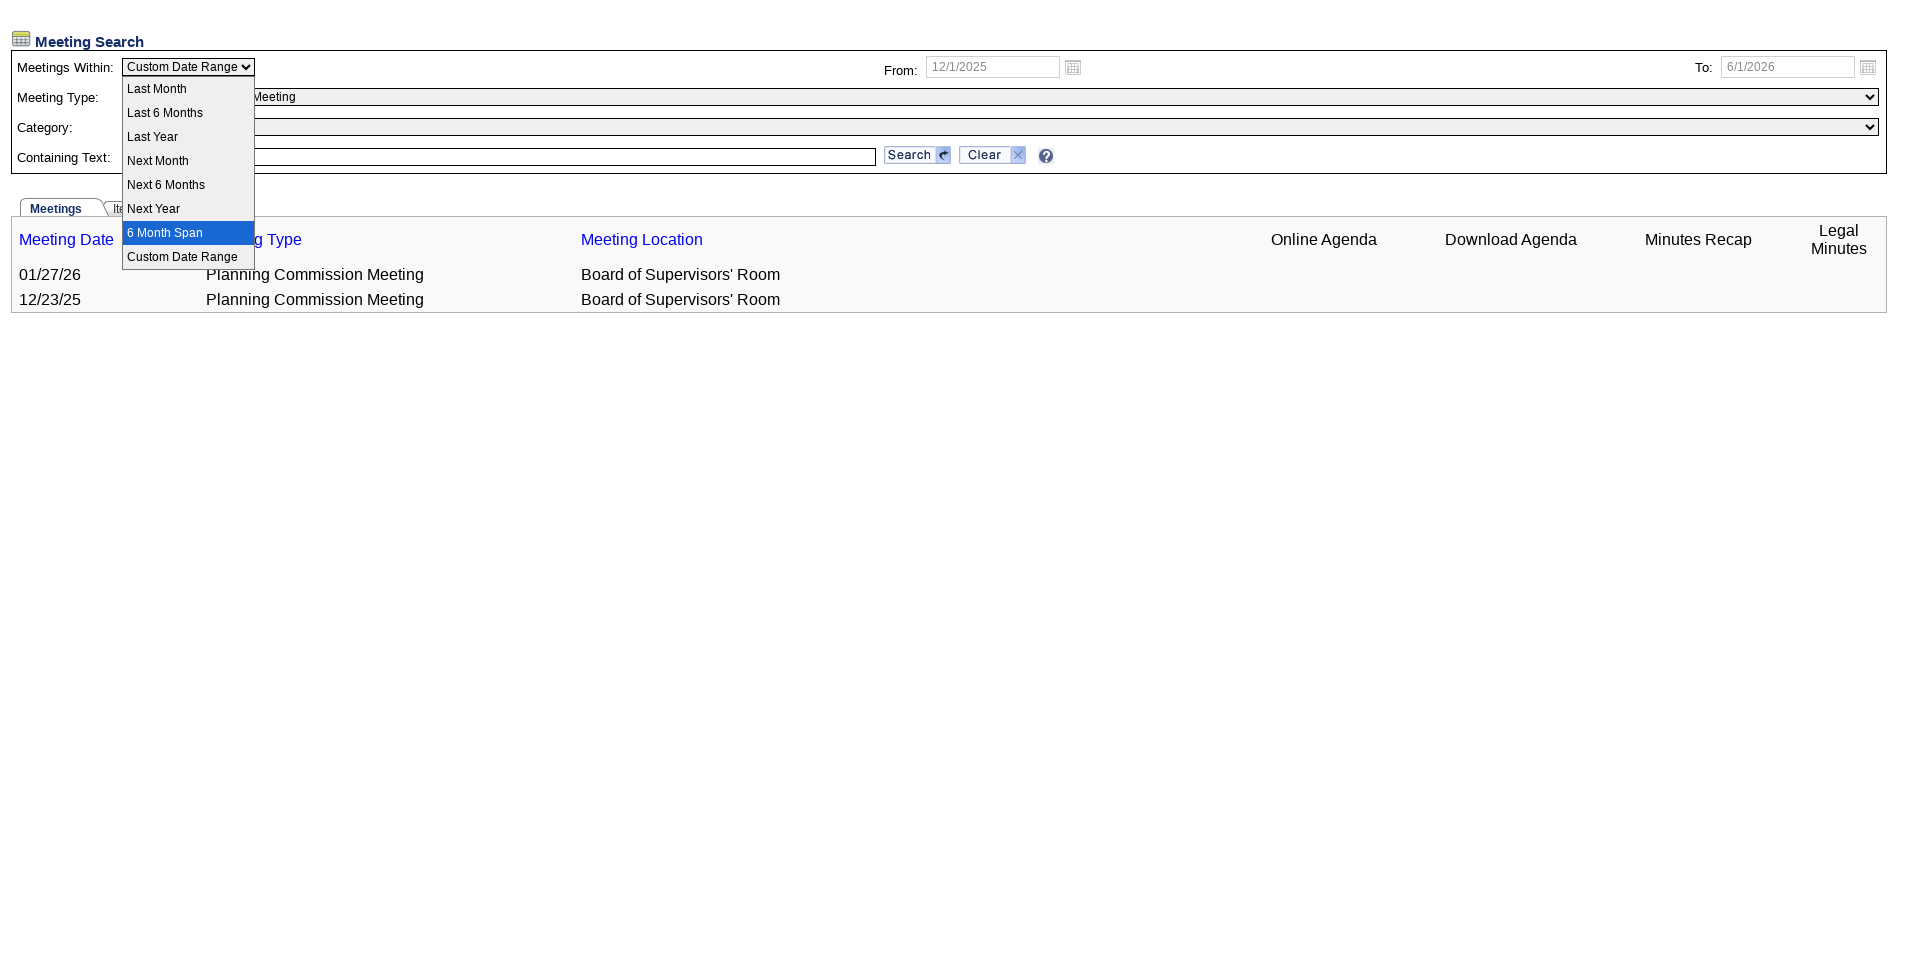

Clicked on 'From' date input field at (993, 67) on #SearchAgendasMeetings_radCalendarFrom_dateInput
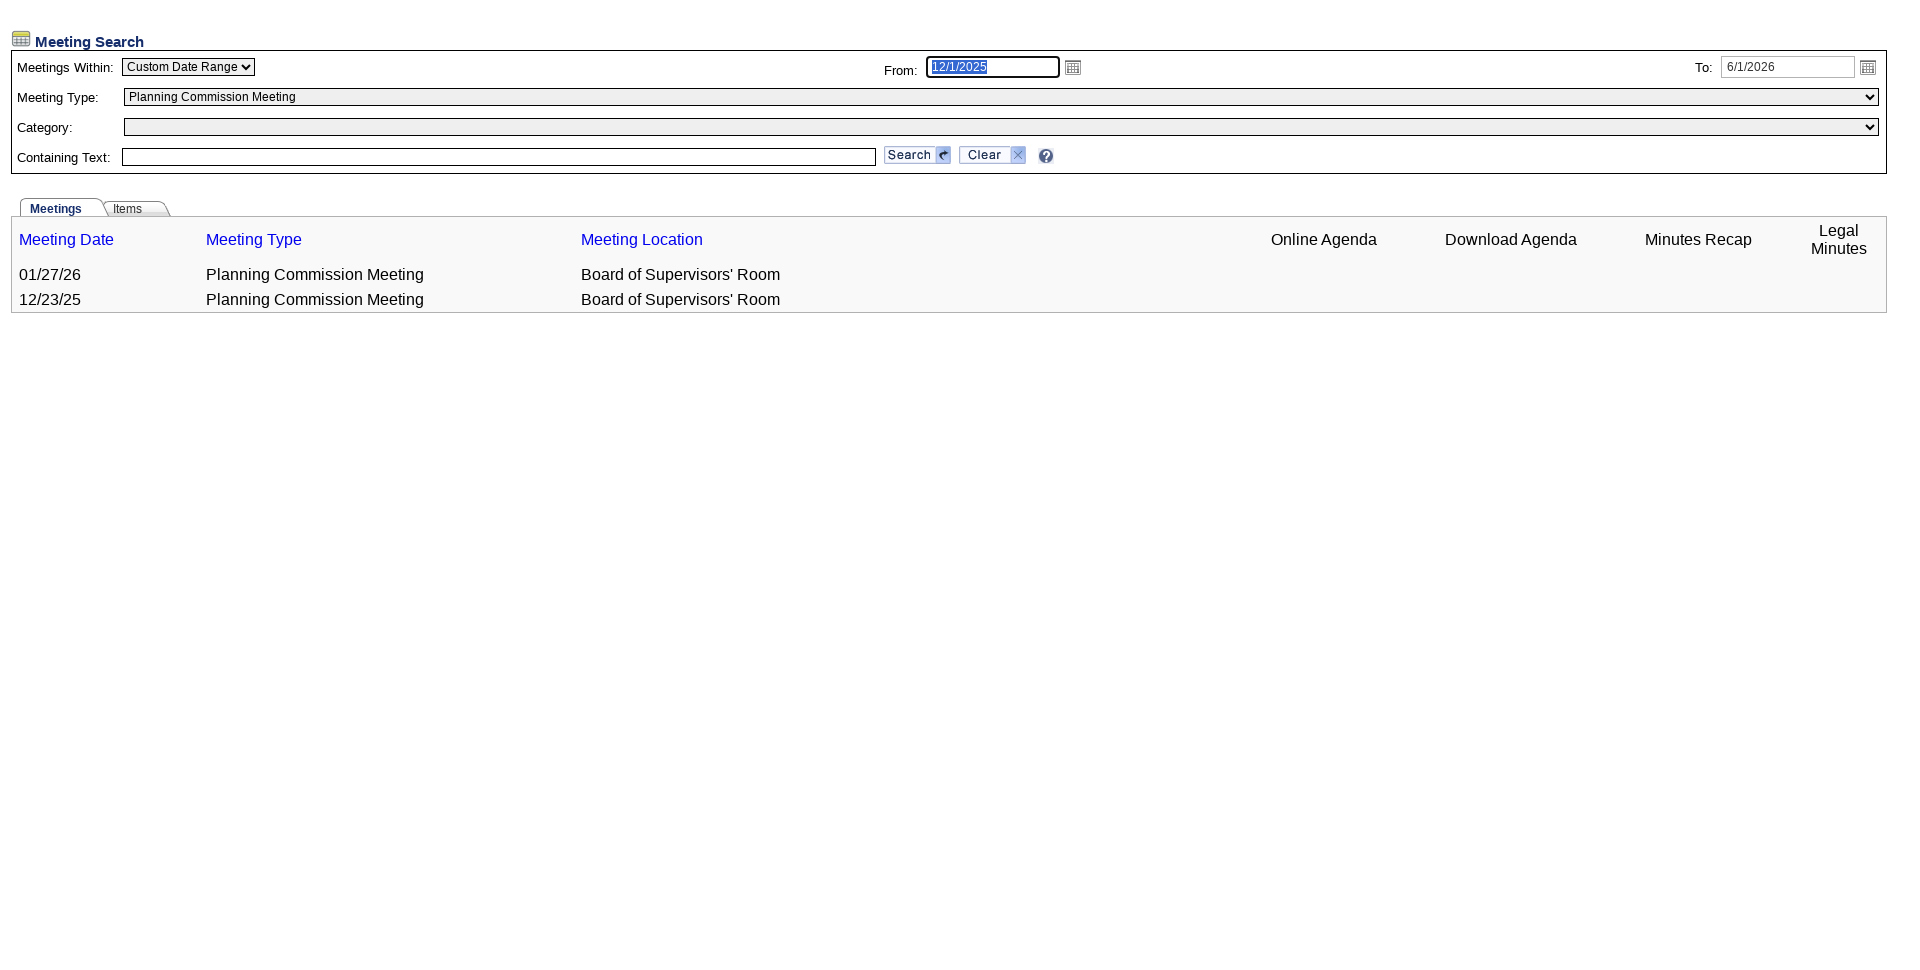

Filled 'From' date field with 01/01/2021 on #SearchAgendasMeetings_radCalendarFrom_dateInput
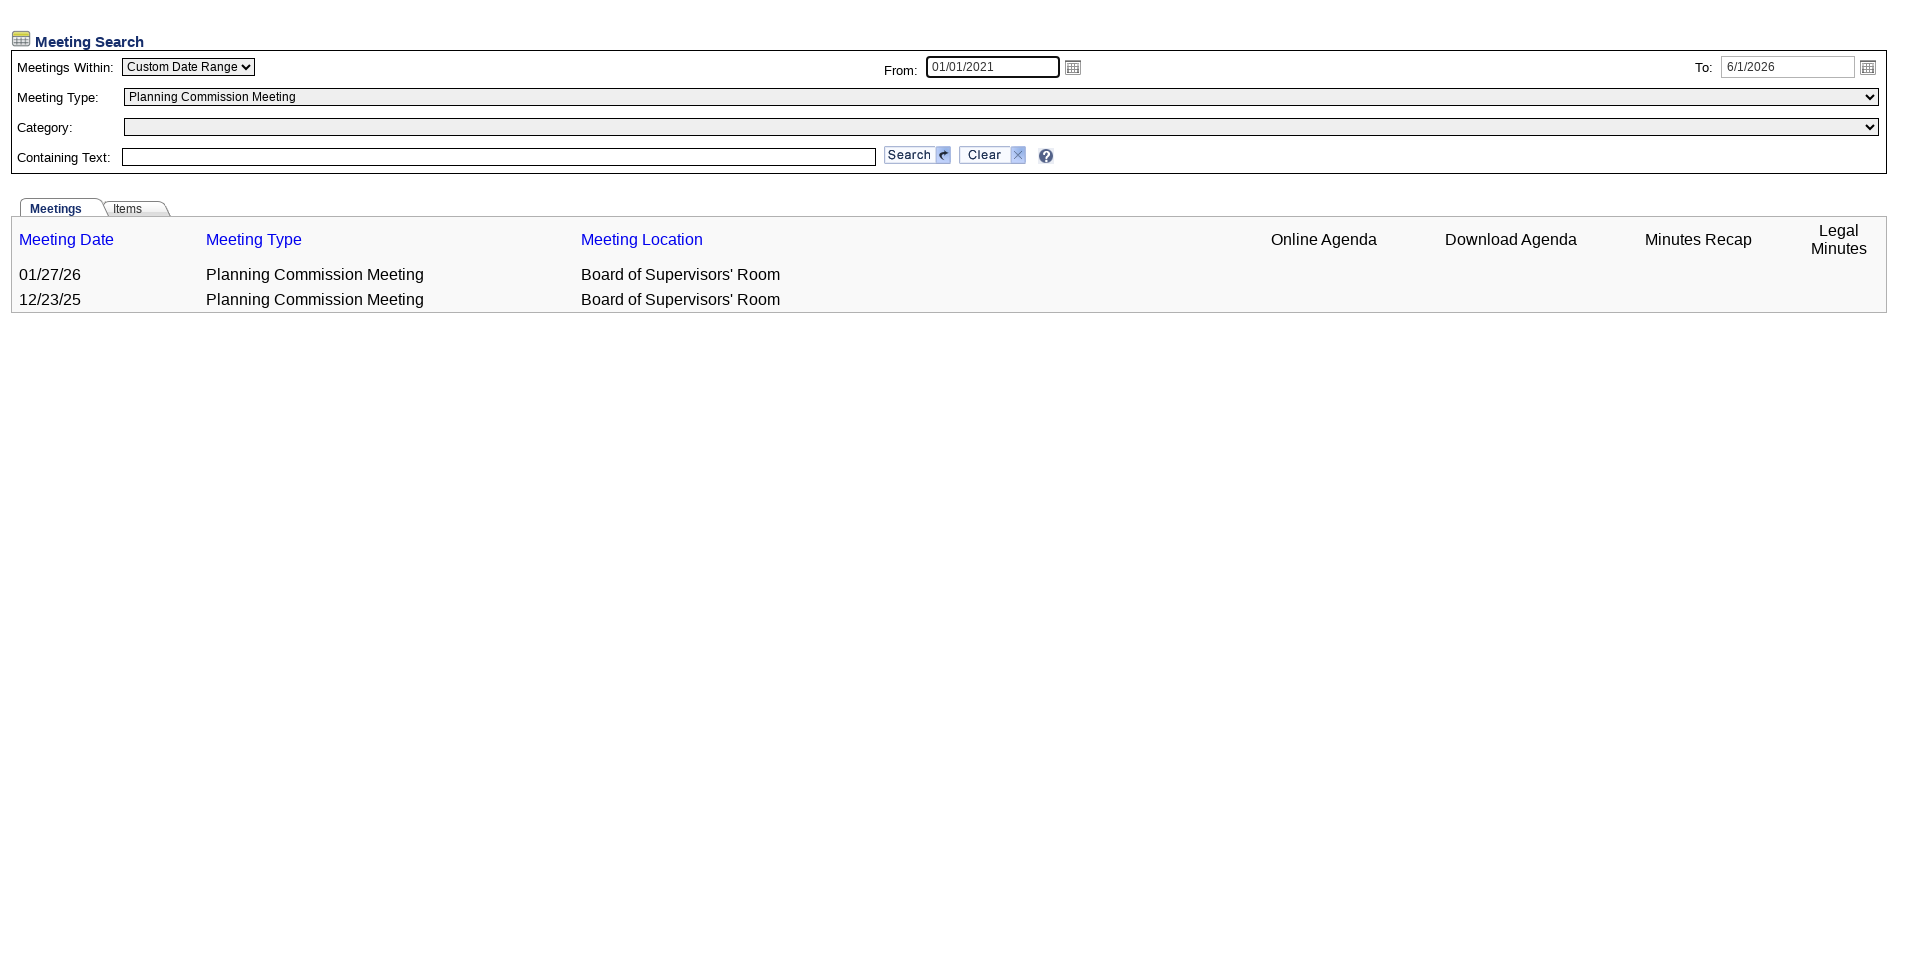

Clicked on 'To' date input field at (1788, 67) on #SearchAgendasMeetings_radCalendarTo_dateInput
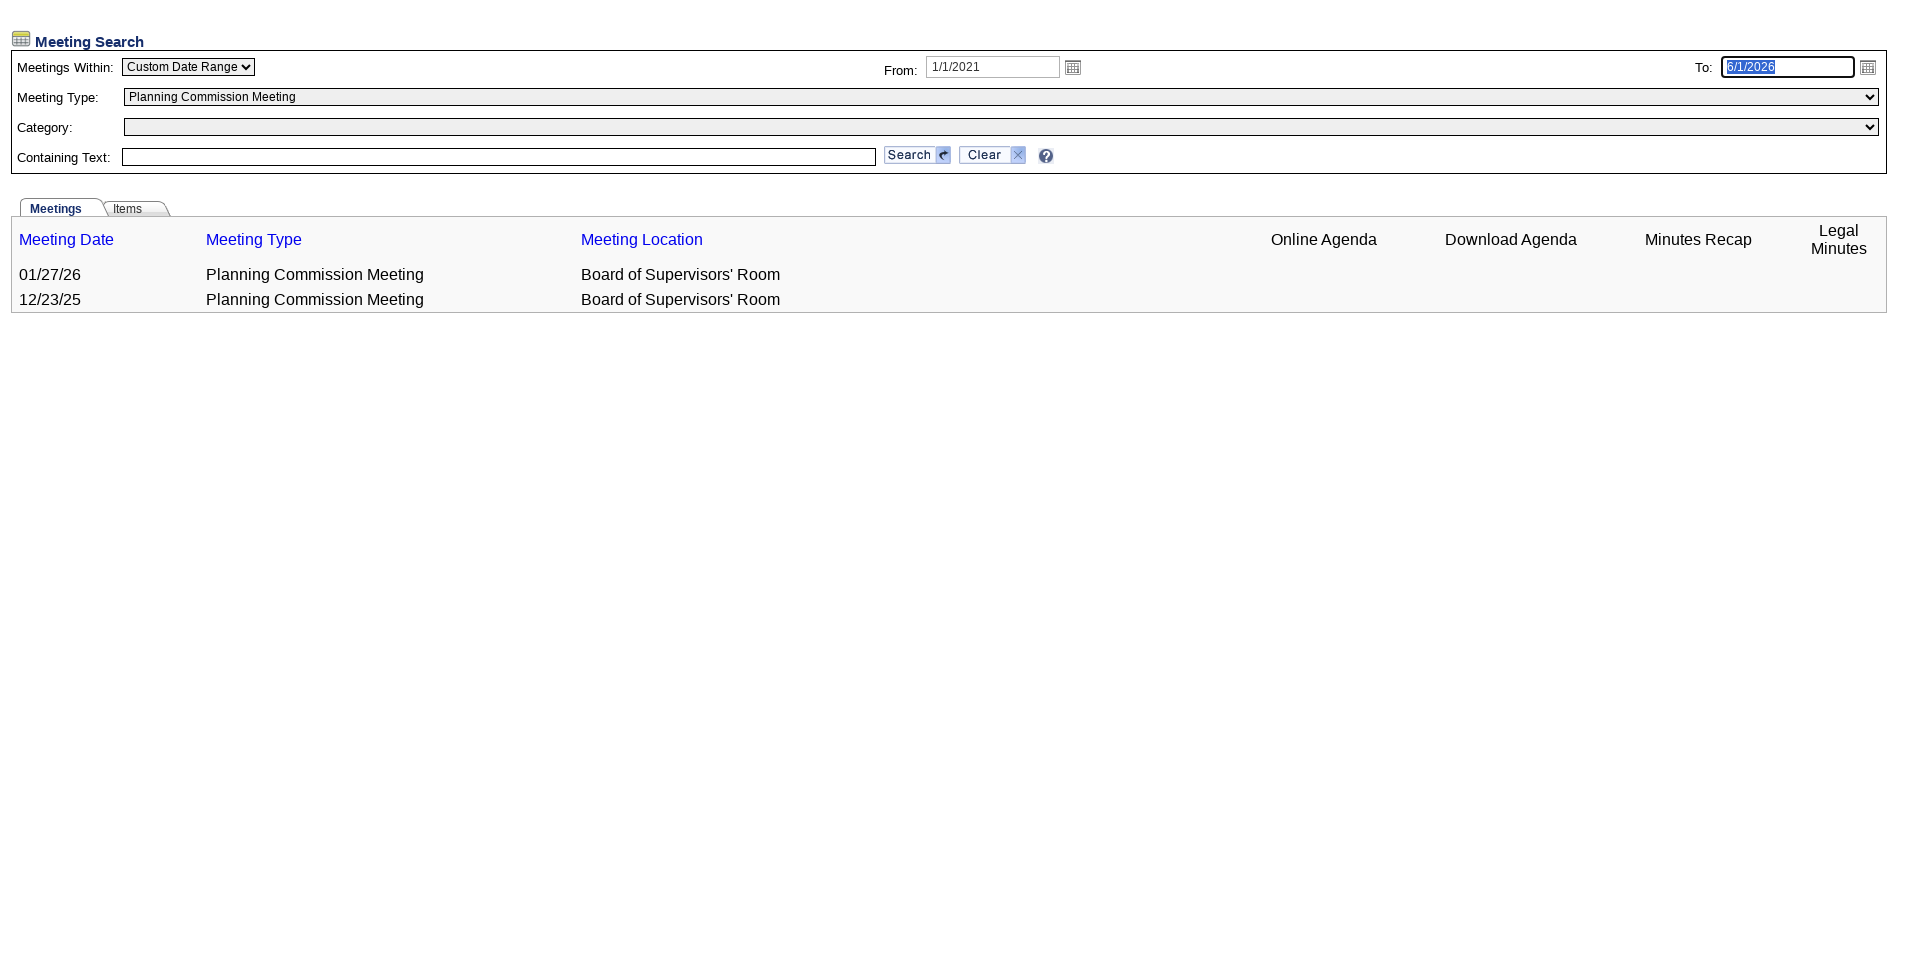

Filled 'To' date field with 01/01/2026 on #SearchAgendasMeetings_radCalendarTo_dateInput
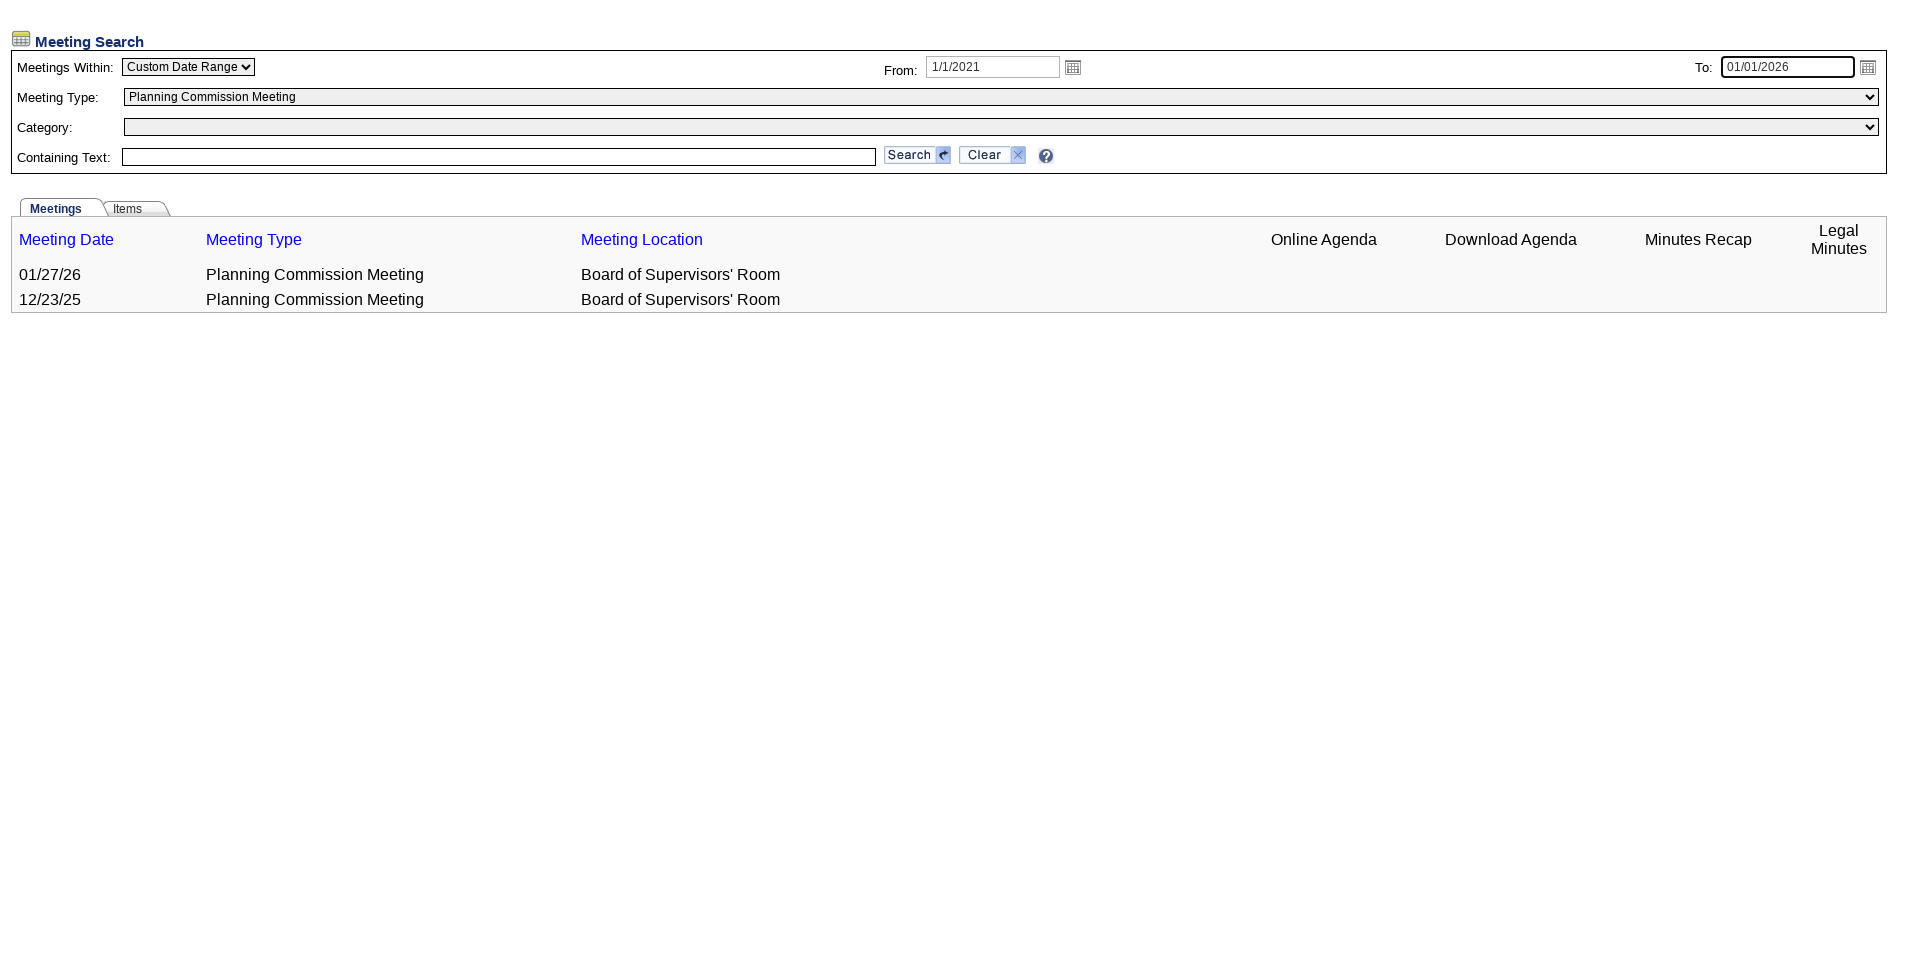

Clicked search button to perform agenda search at (918, 155) on #SearchAgendasMeetings_imageButtonSearch
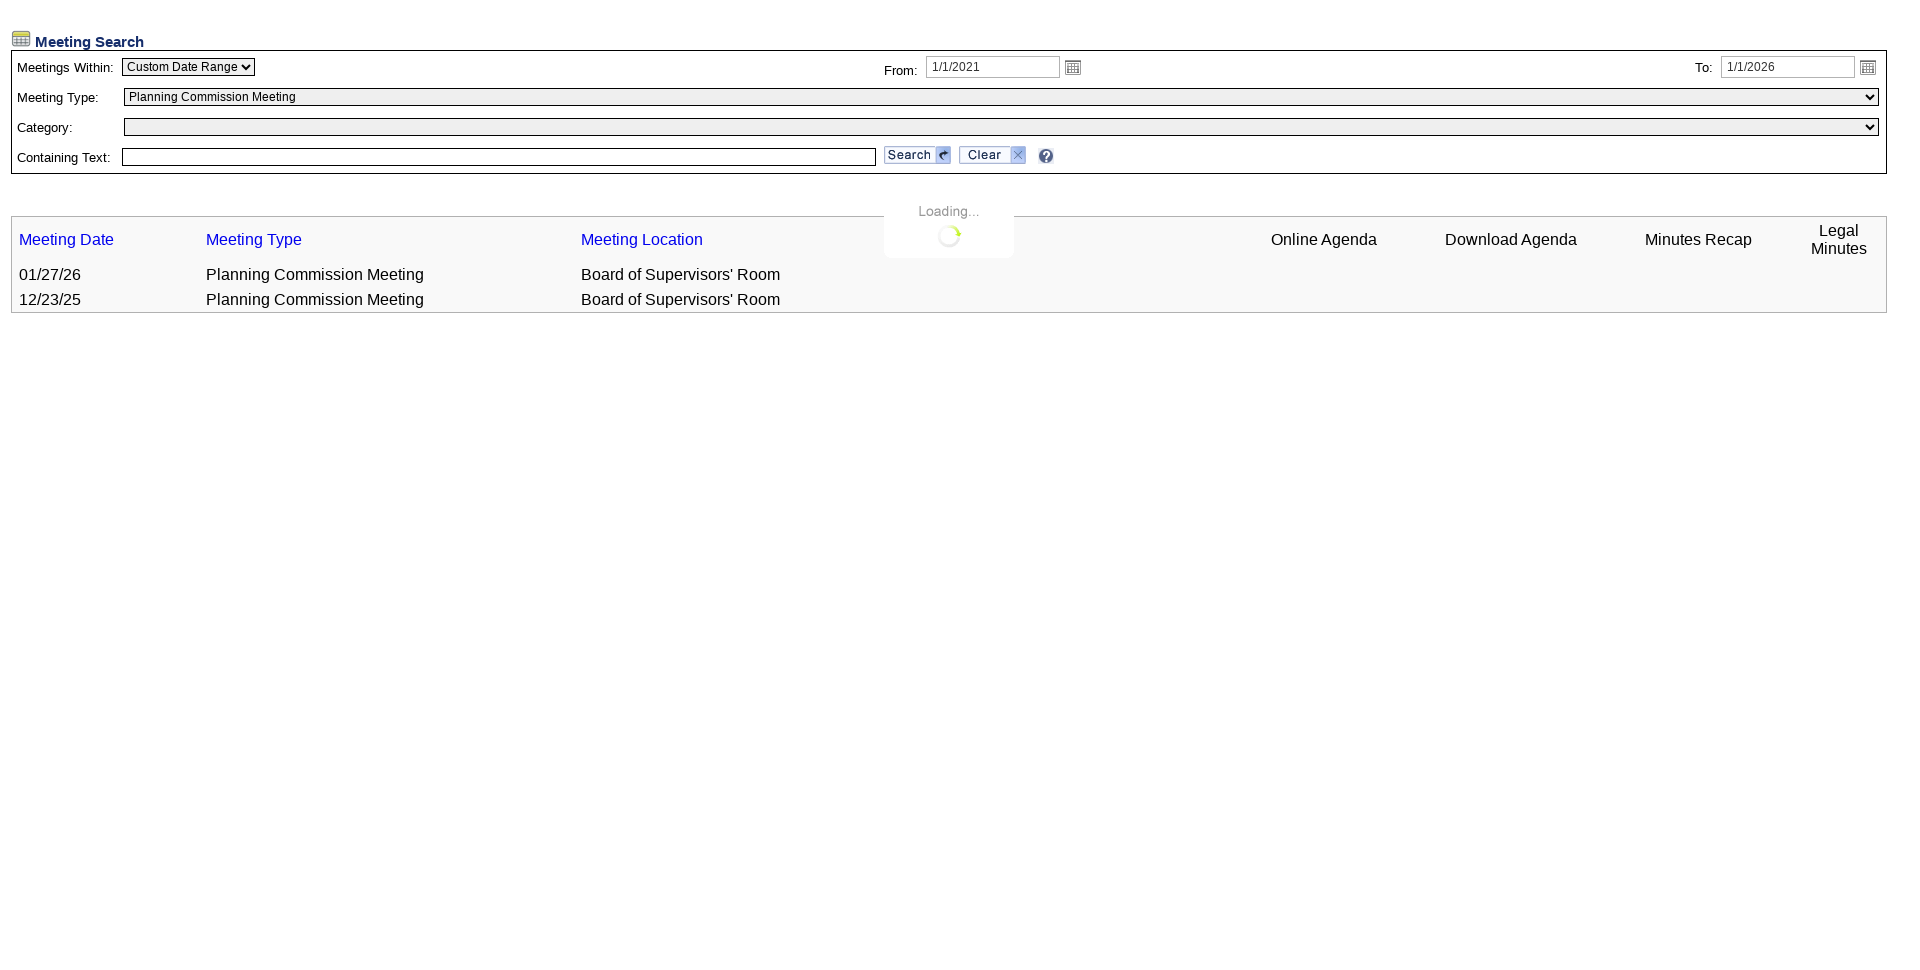

Search results loaded, minutes PDF link appeared
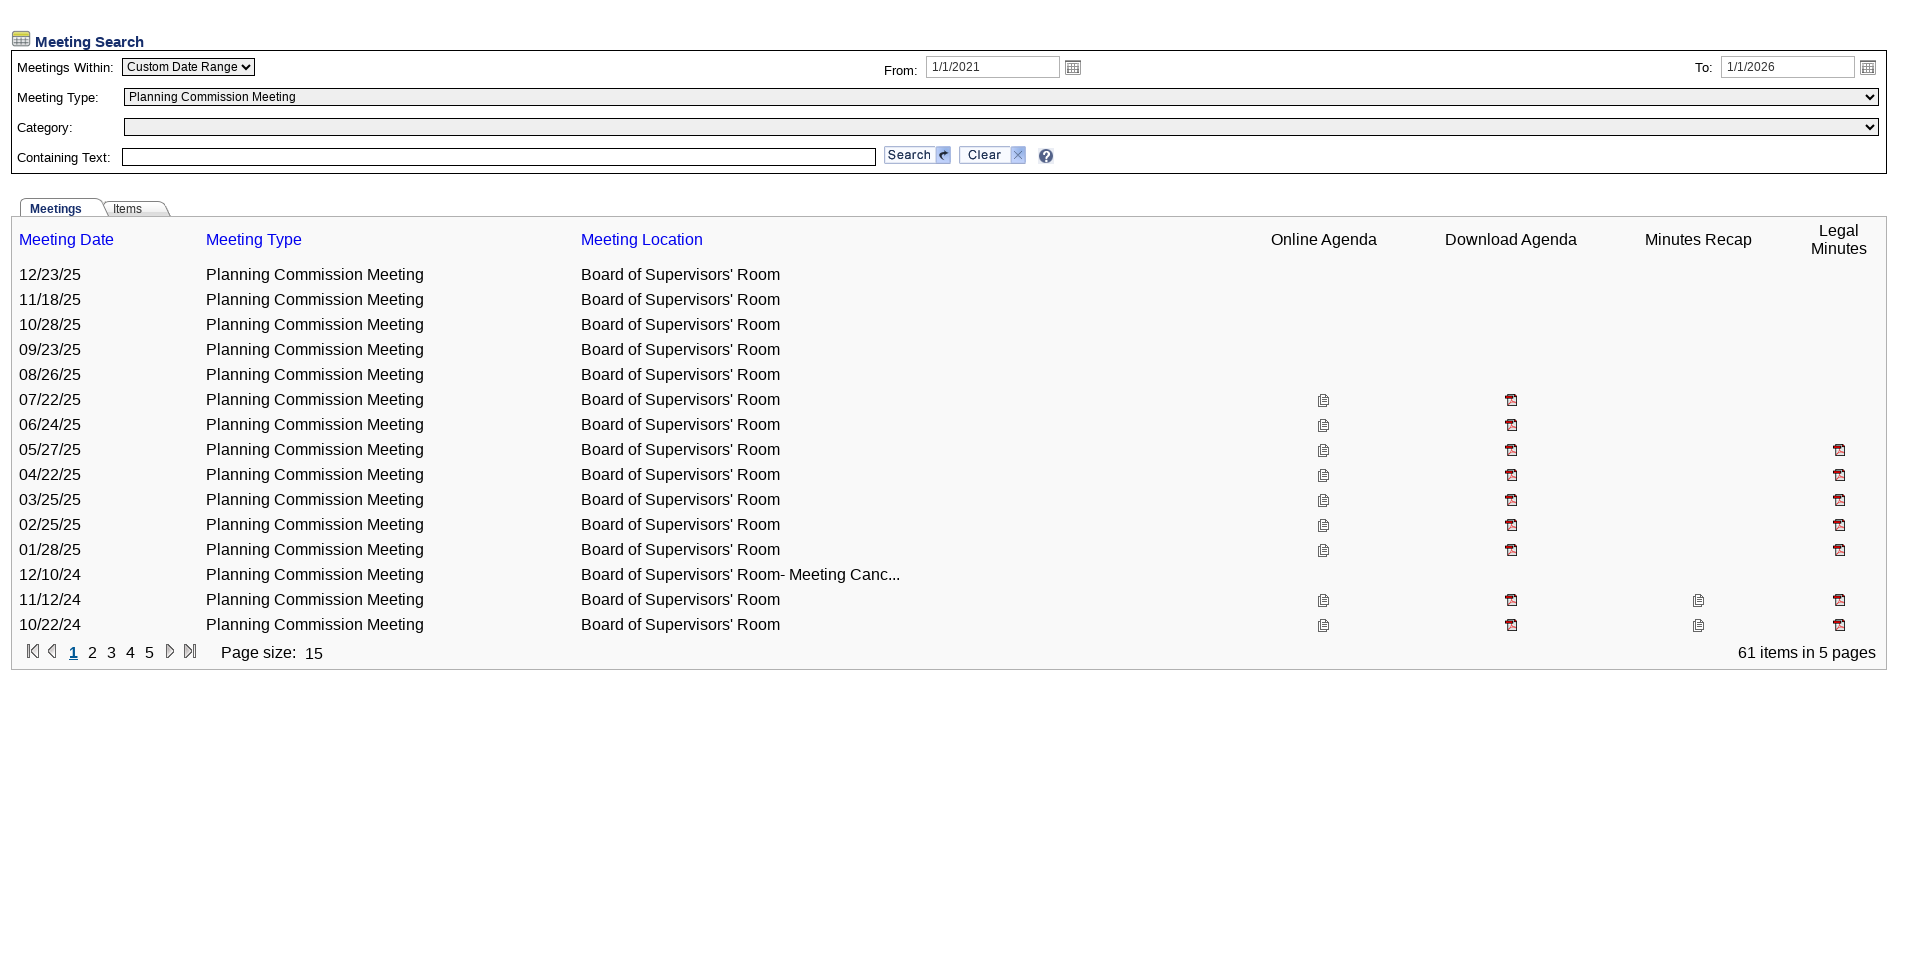

Clicked on first meeting minutes PDF link at (1839, 500) on #SearchAgendasMeetings_radGridMeetings_ctl00_ctl22_hypMinutesPDF
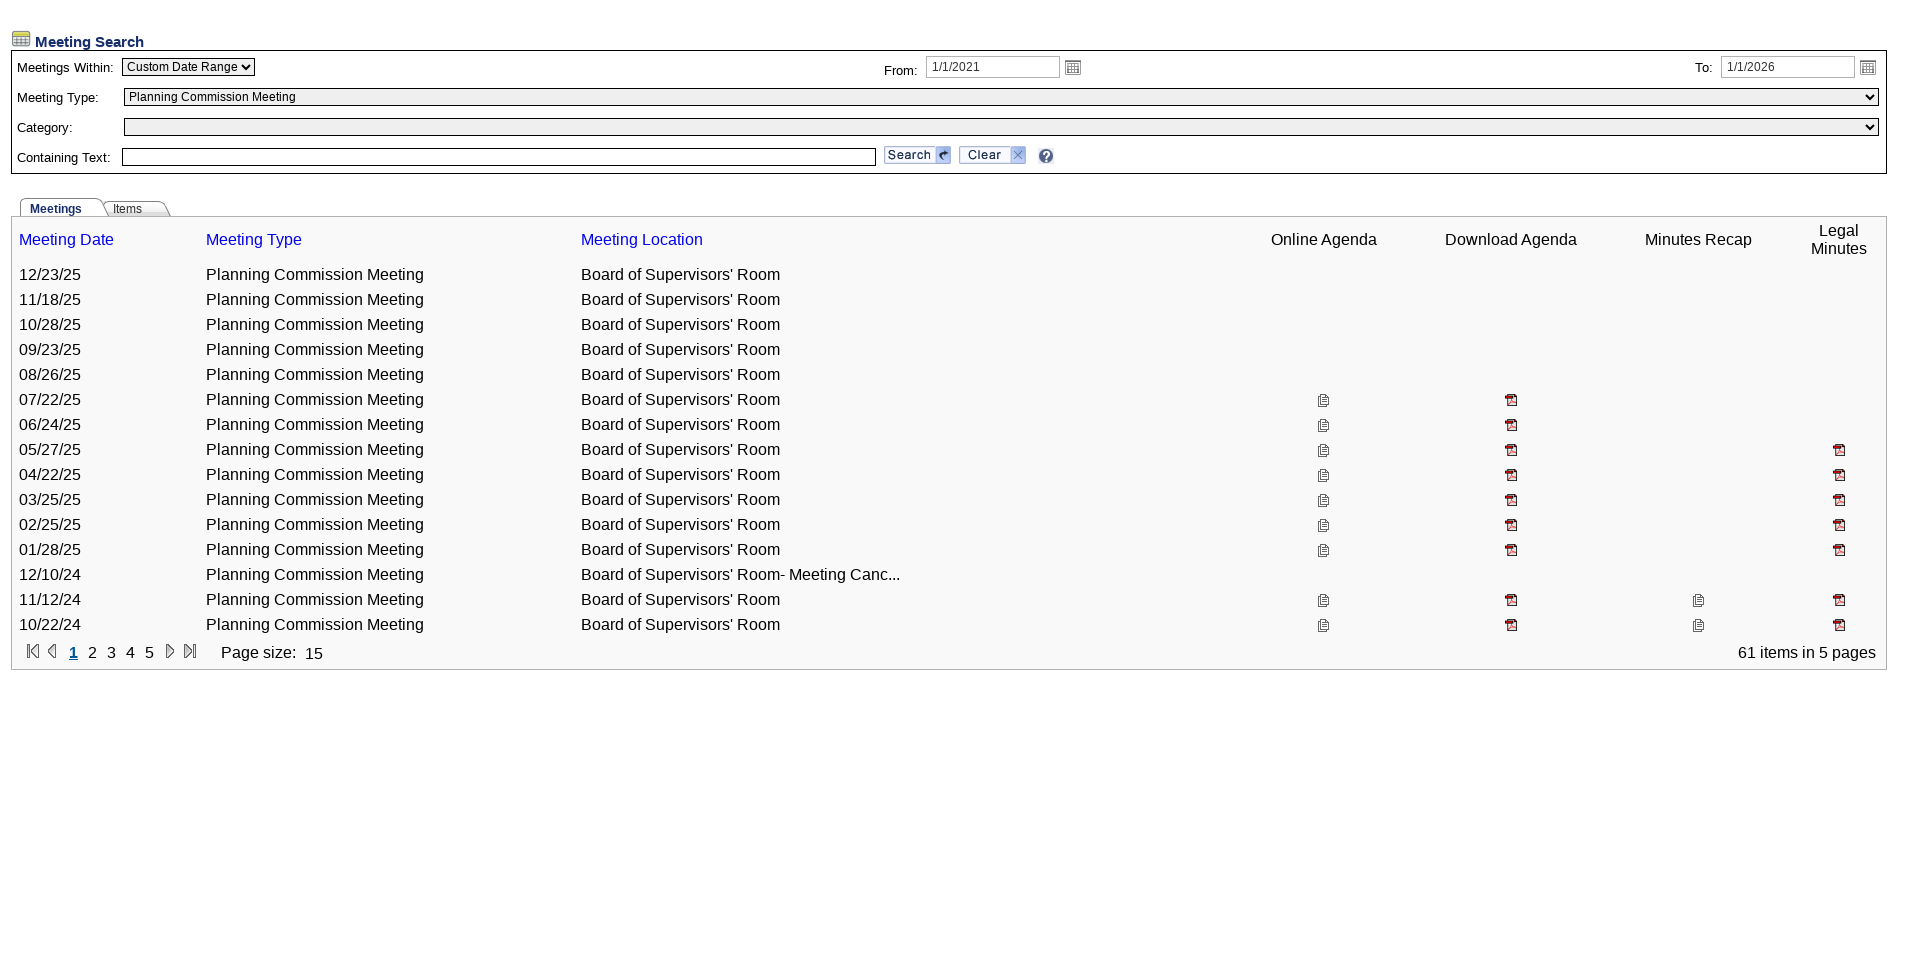

Navigated to page 2 of search results at (92, 653) on [href="javascript:__doPostBack('SearchAgendasMeetings$radGridMeetings$ctl00$ctl0
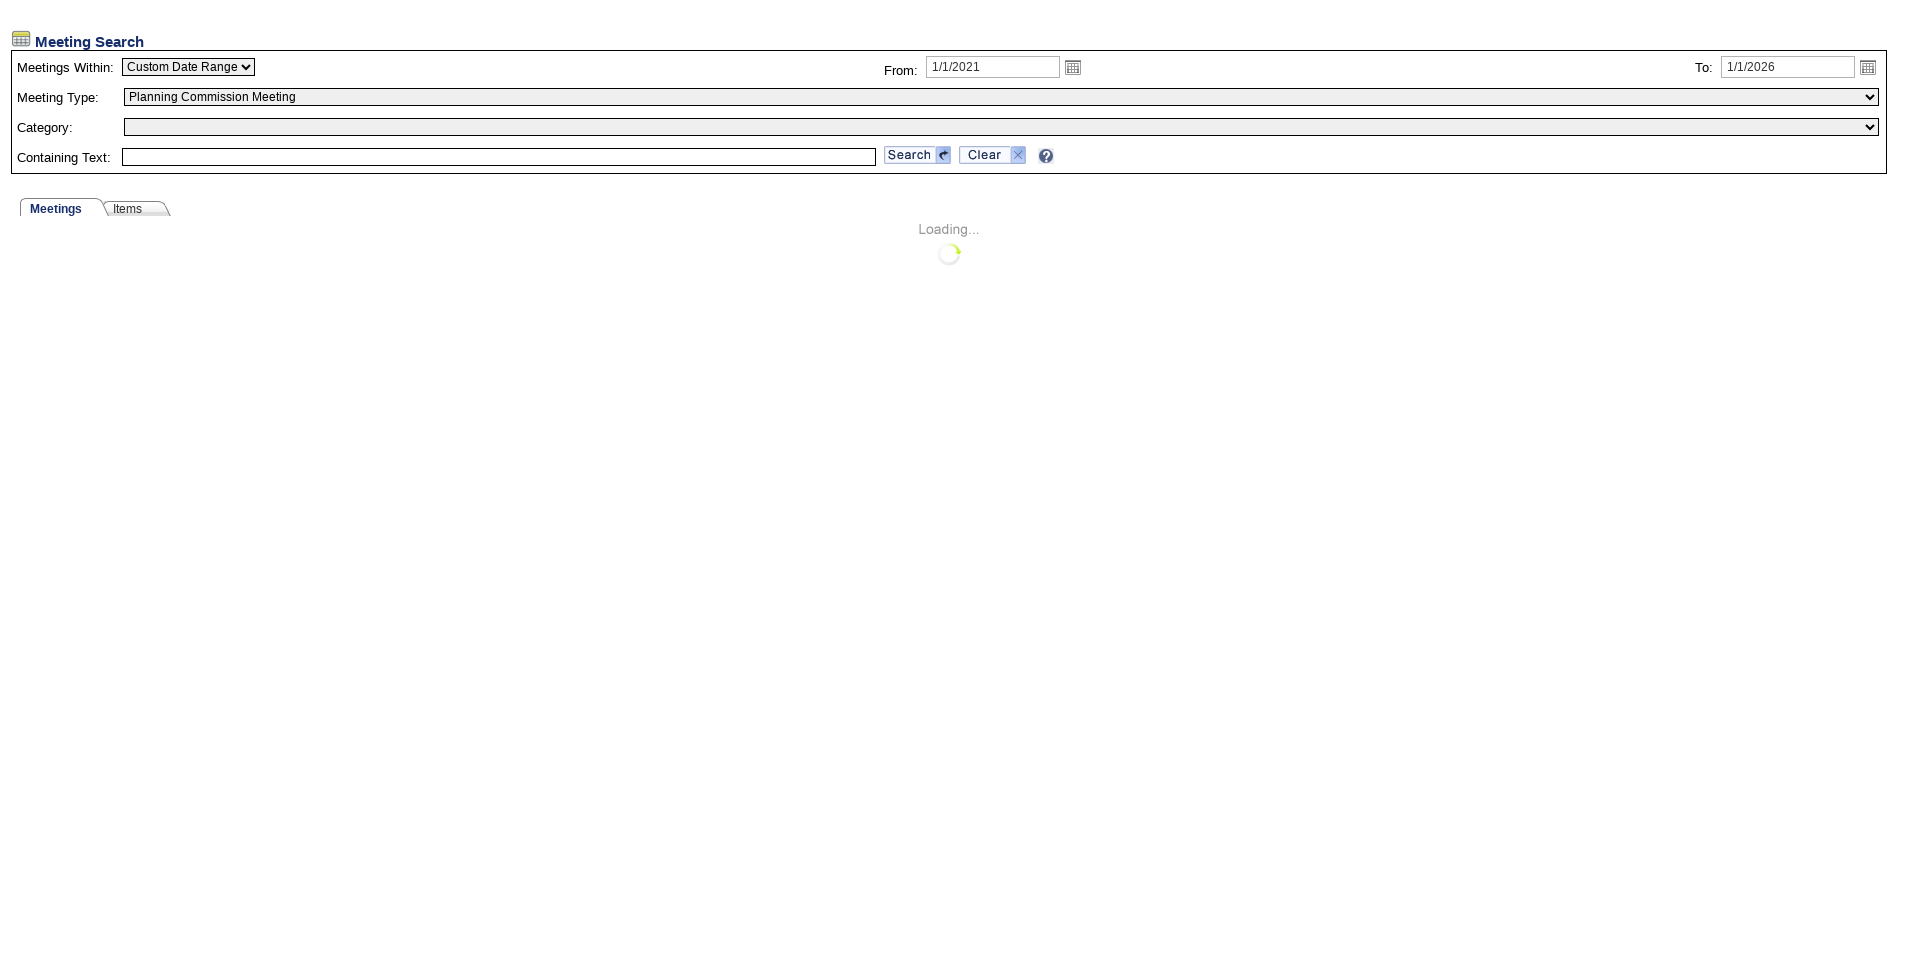

Clicked on a cell in the results grid at (1839, 275) on #SearchAgendasMeetings_radGridMeetings_ctl00__0 > td:nth-child(7) > center
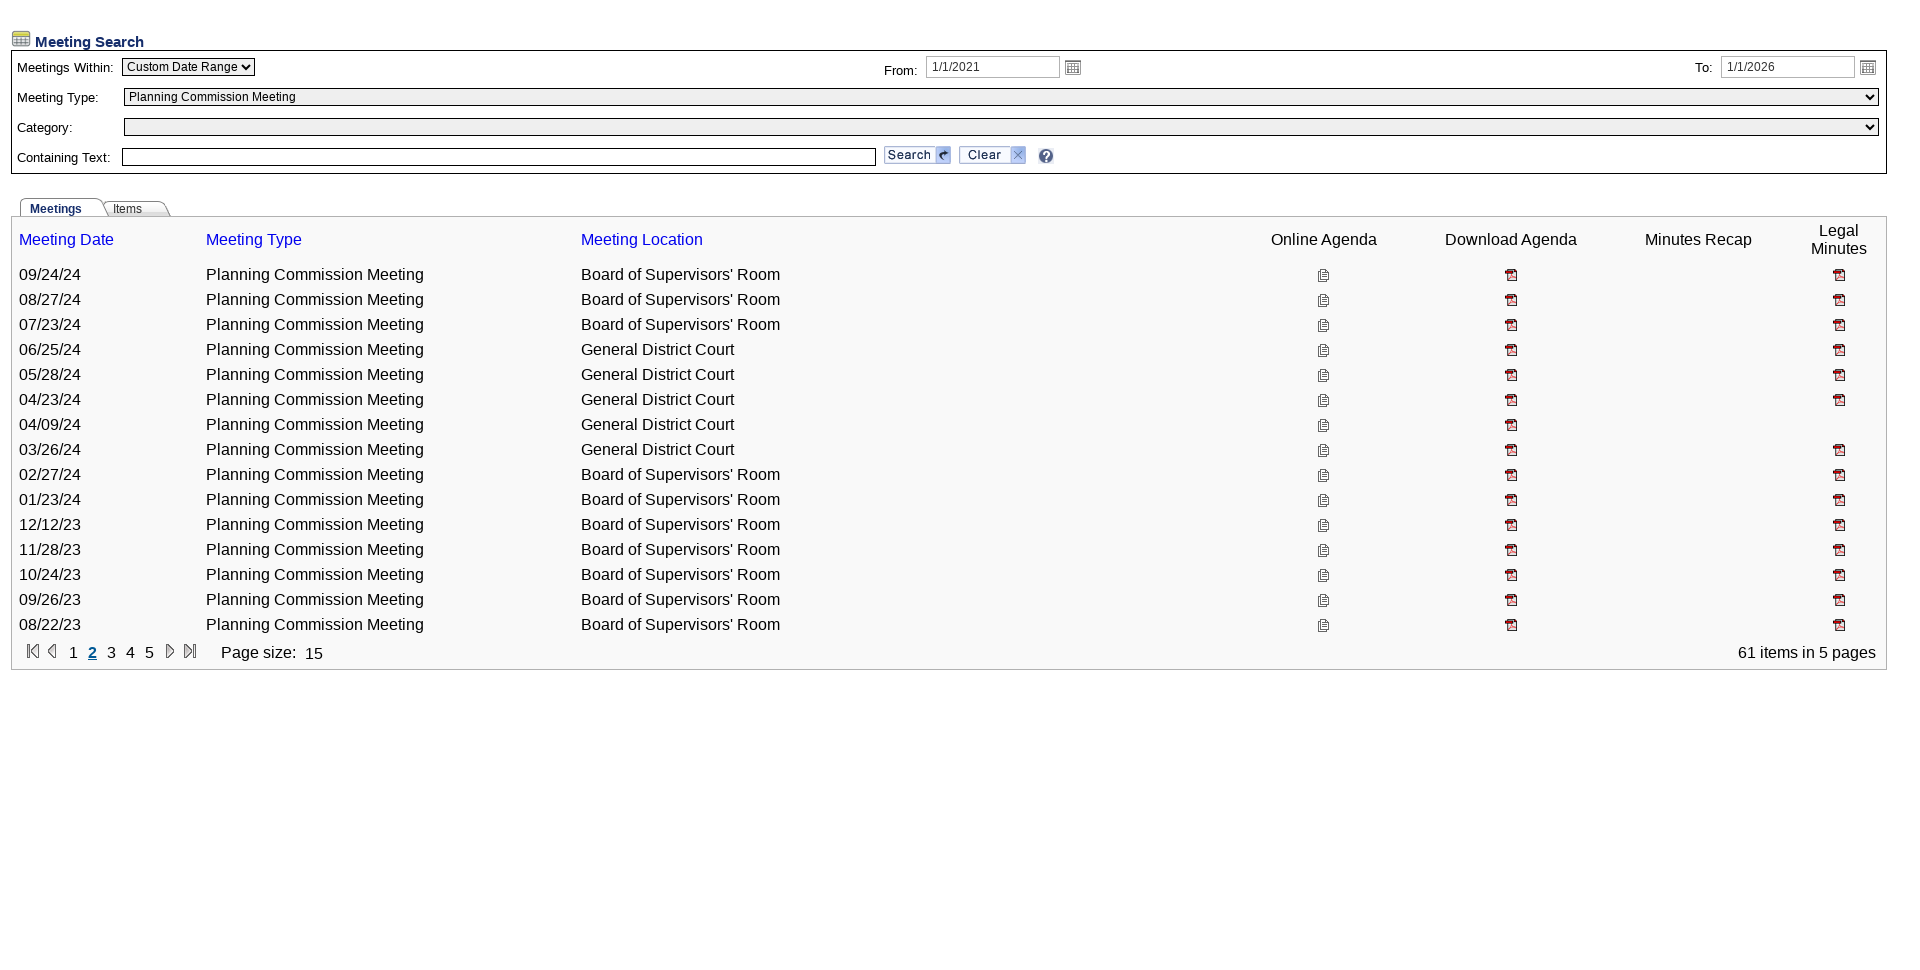

Clicked on another meeting minutes PDF link at (1839, 275) on #SearchAgendasMeetings_radGridMeetings_ctl00_ctl04_hypMinutesPDF
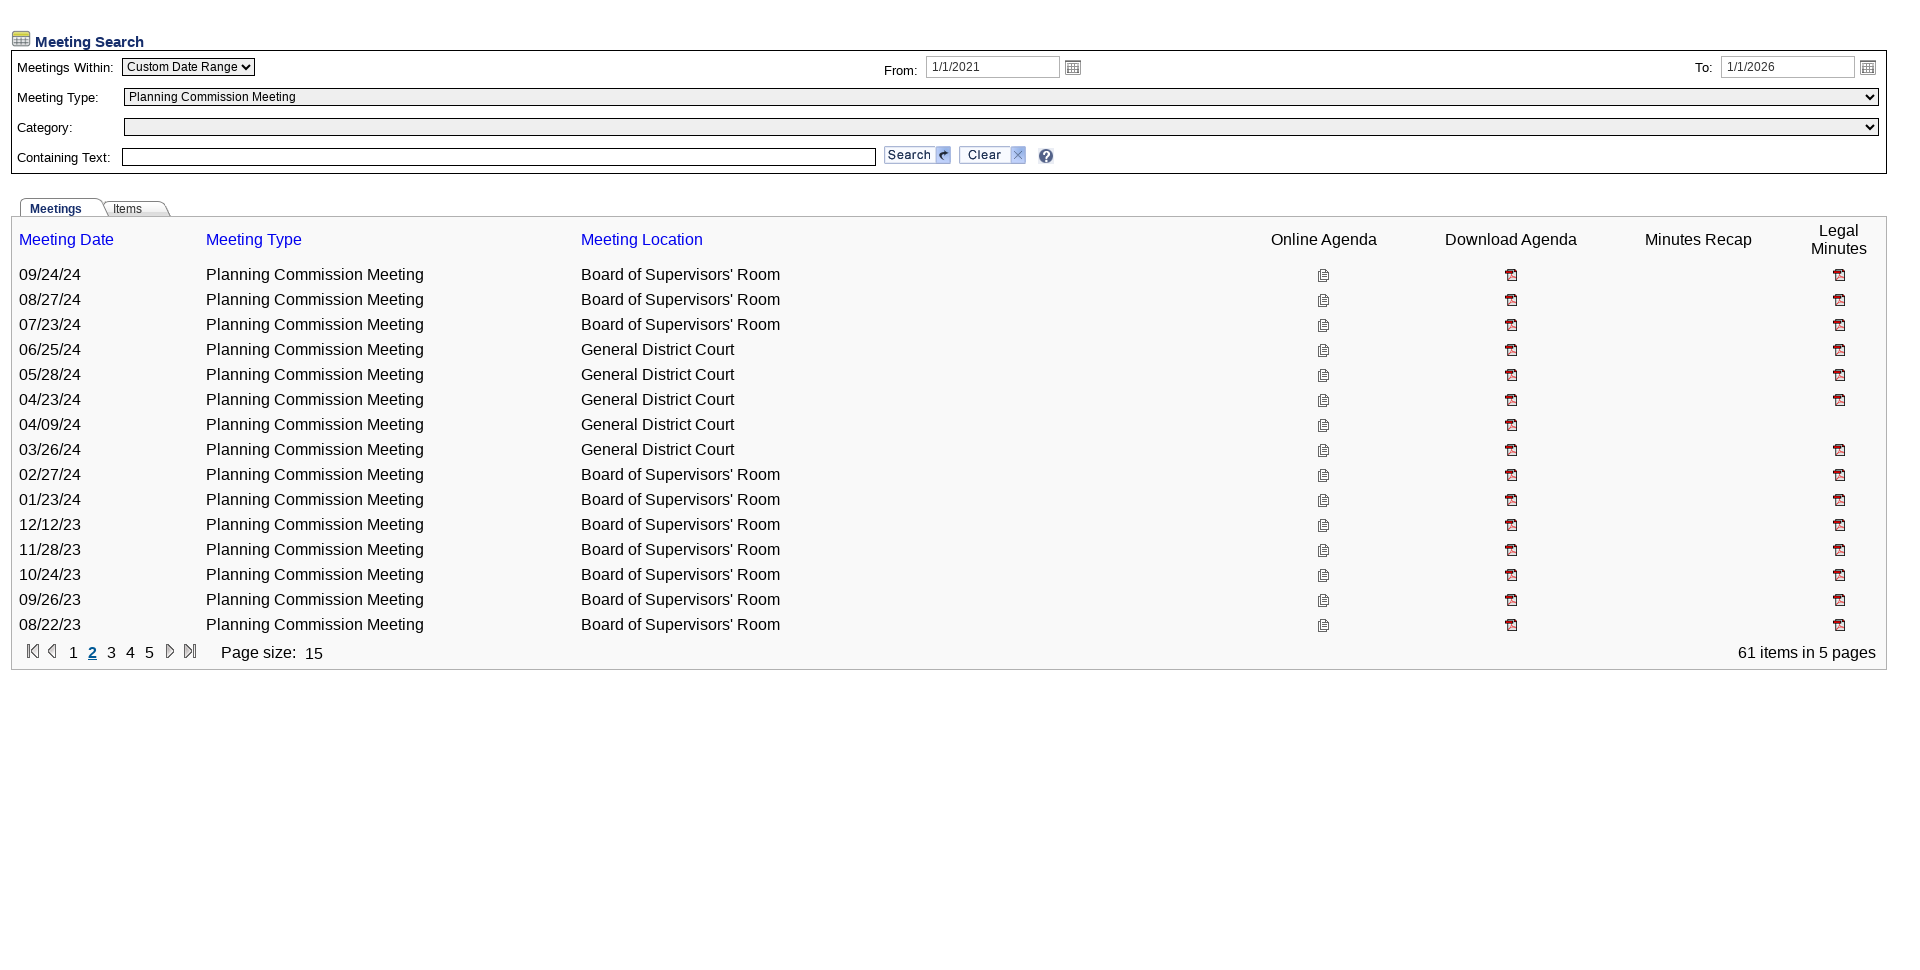

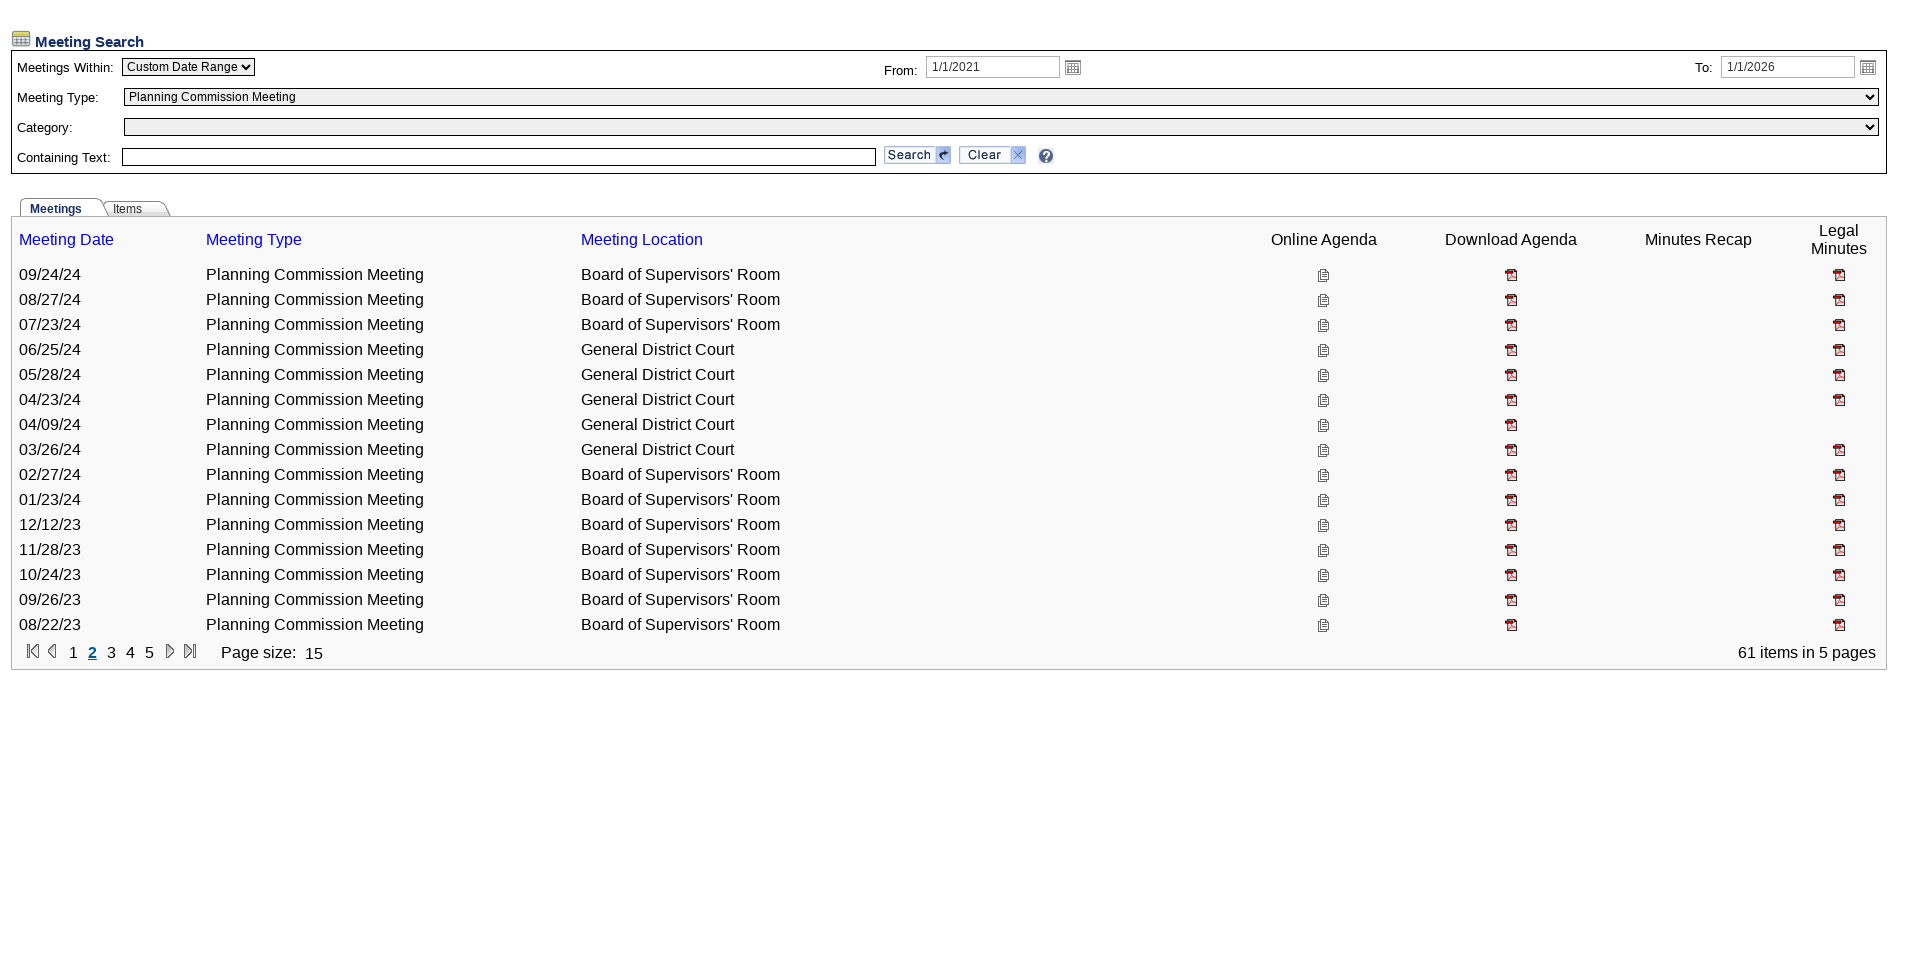